Tests the search and filter functionality on AJIO e-commerce site by searching for "bags" and applying filters for Men's Fashion Bags category

Starting URL: https://www.ajio.com/

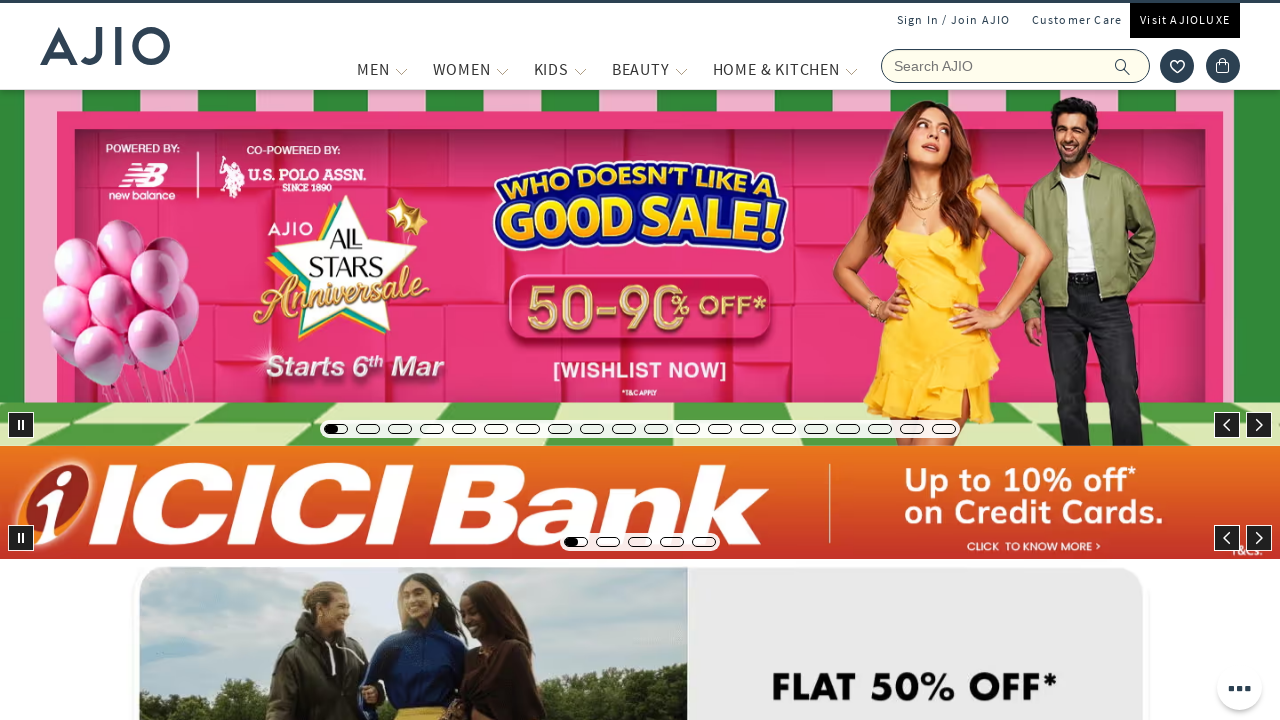

Filled search box with 'bags' on input[name='searchVal']
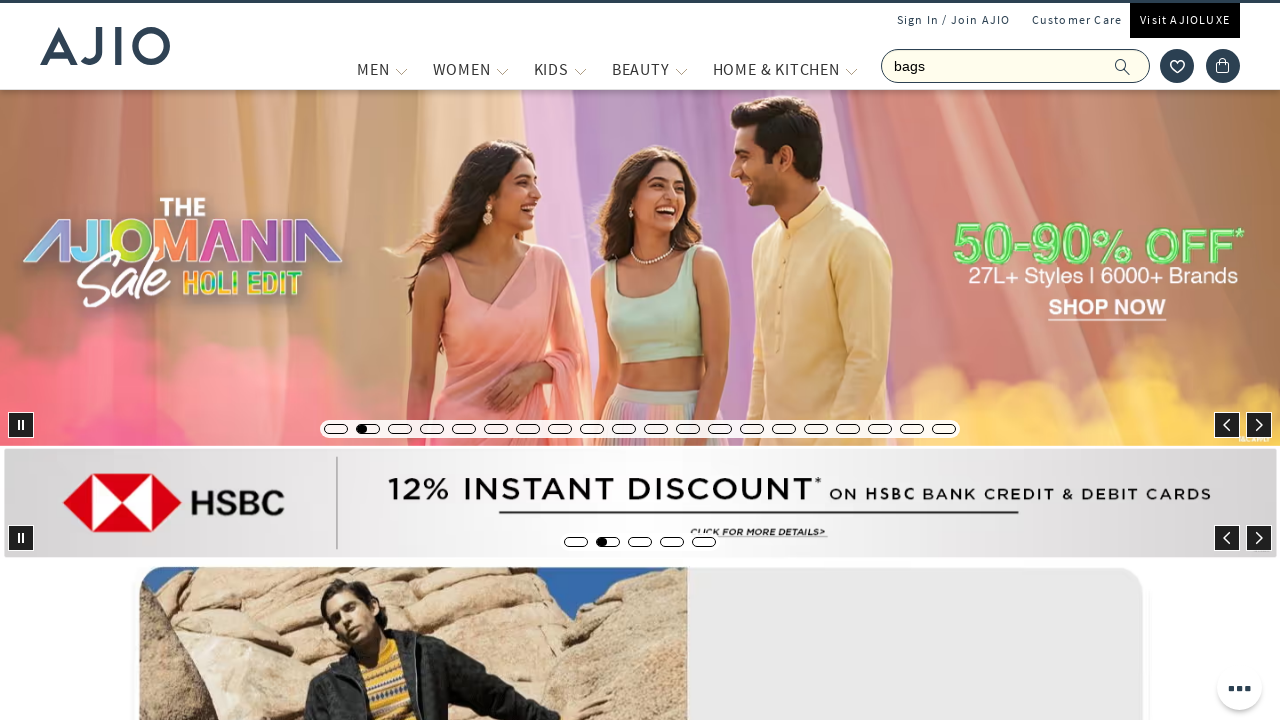

Clicked search button to search for bags at (1133, 66) on button.rilrtl-button
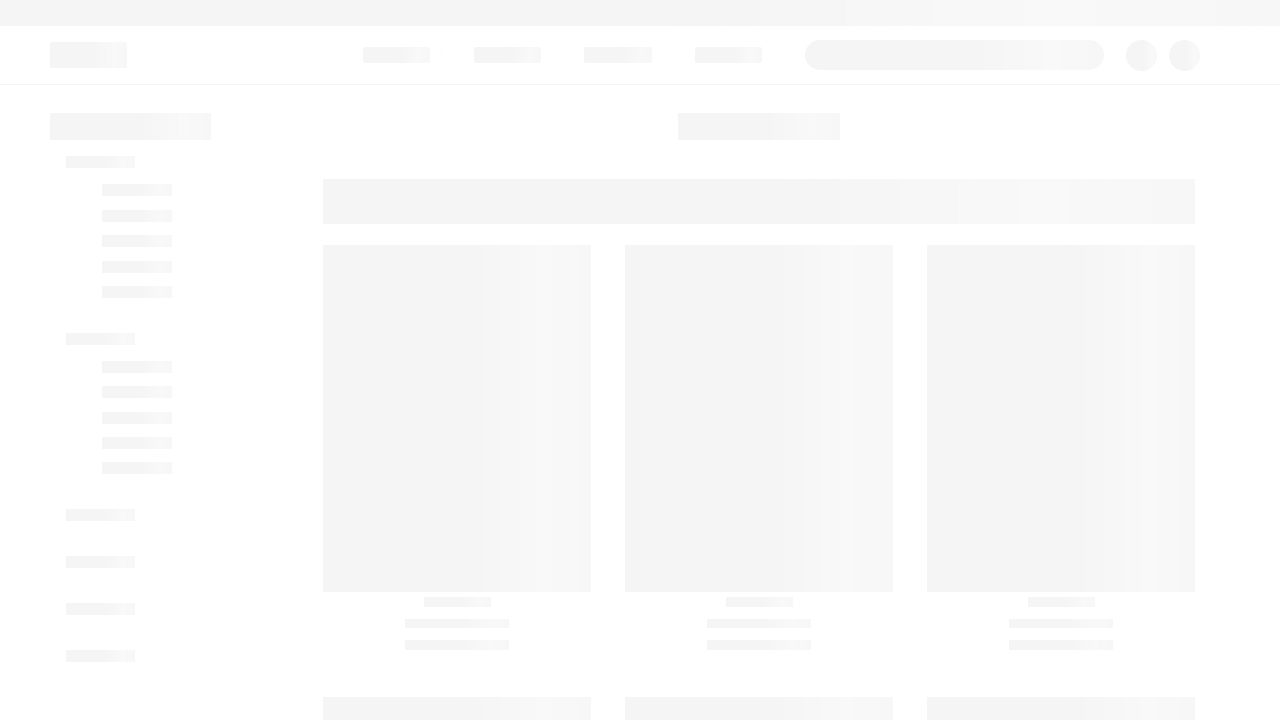

Waited for Men filter to load
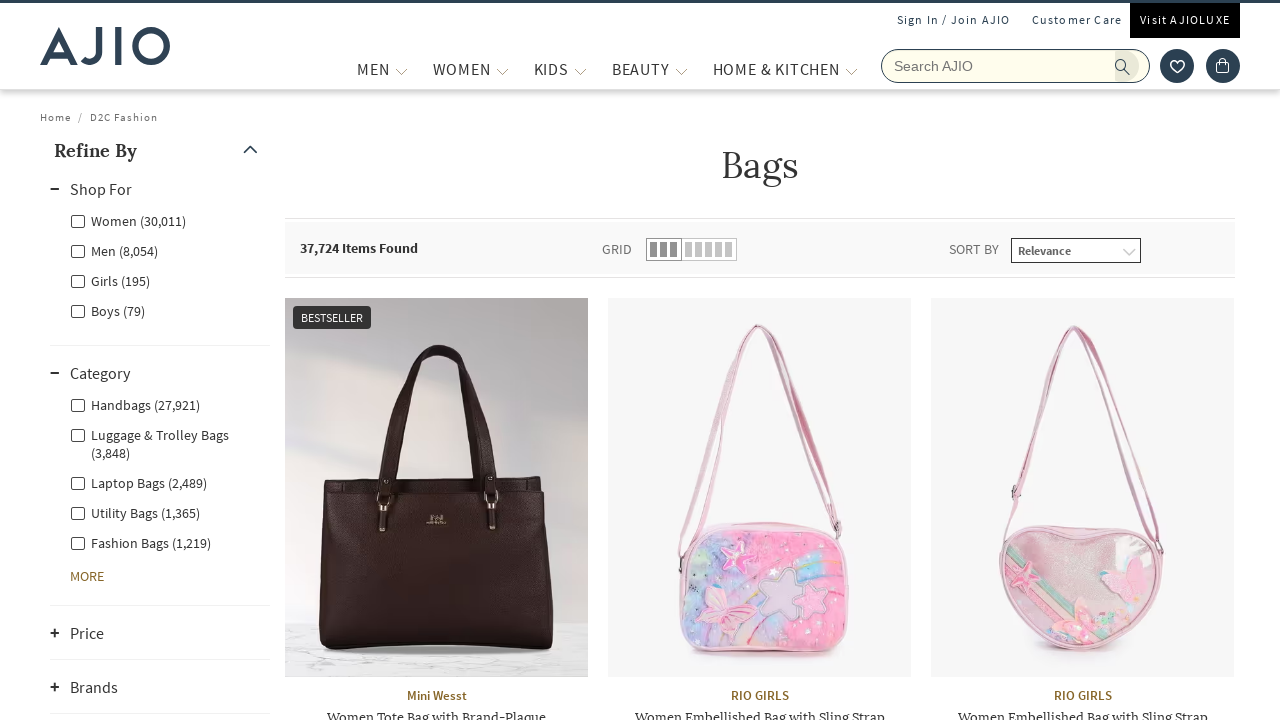

Clicked Men filter at (114, 250) on label[for='Men']
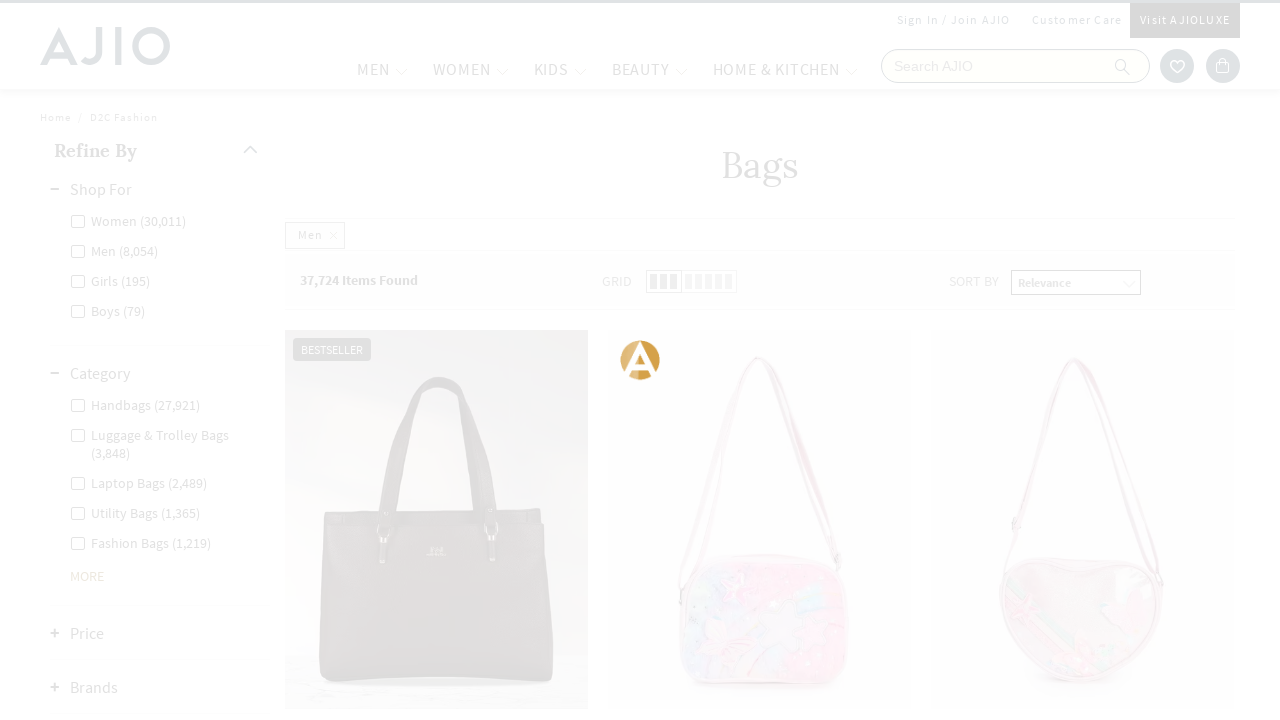

Waited for Men - Fashion Bags filter to load
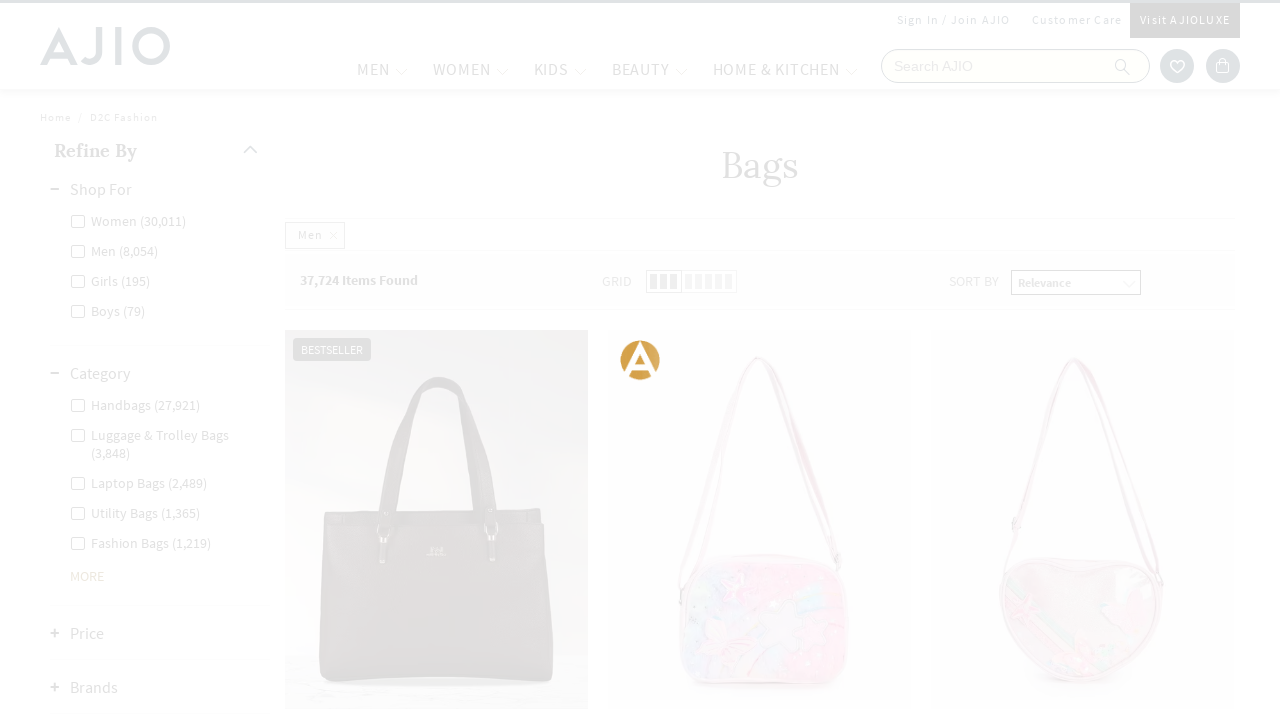

Clicked Men - Fashion Bags filter to apply category filter at (140, 300) on label[for='Men - Fashion Bags']
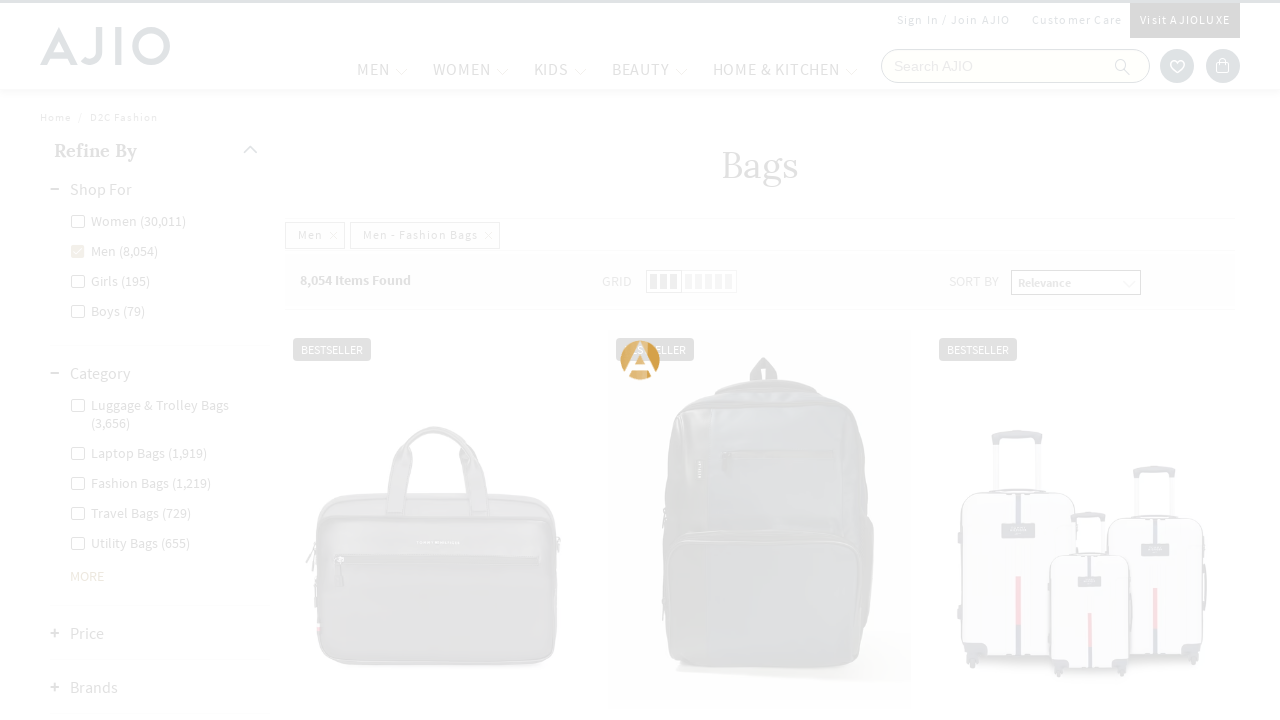

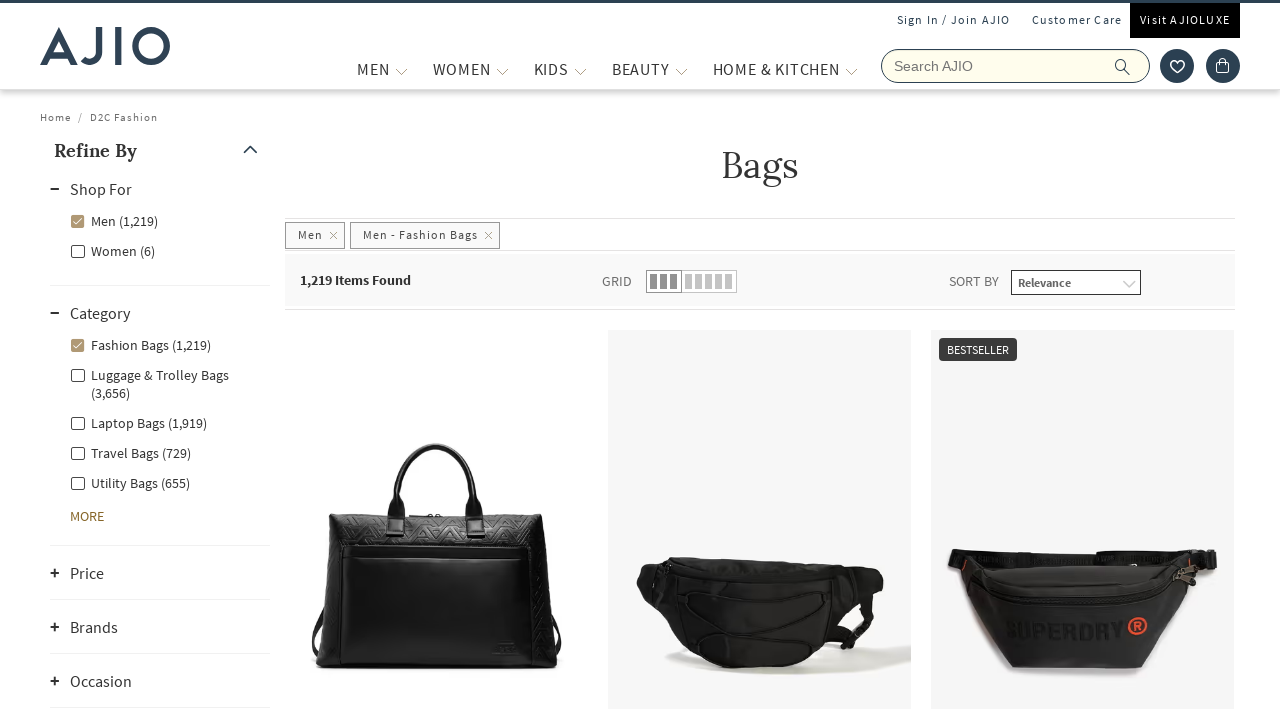